Tests dynamic controls by clicking a button to remove a checkbox and verifying the confirmation message

Starting URL: http://the-internet.herokuapp.com/dynamic_controls

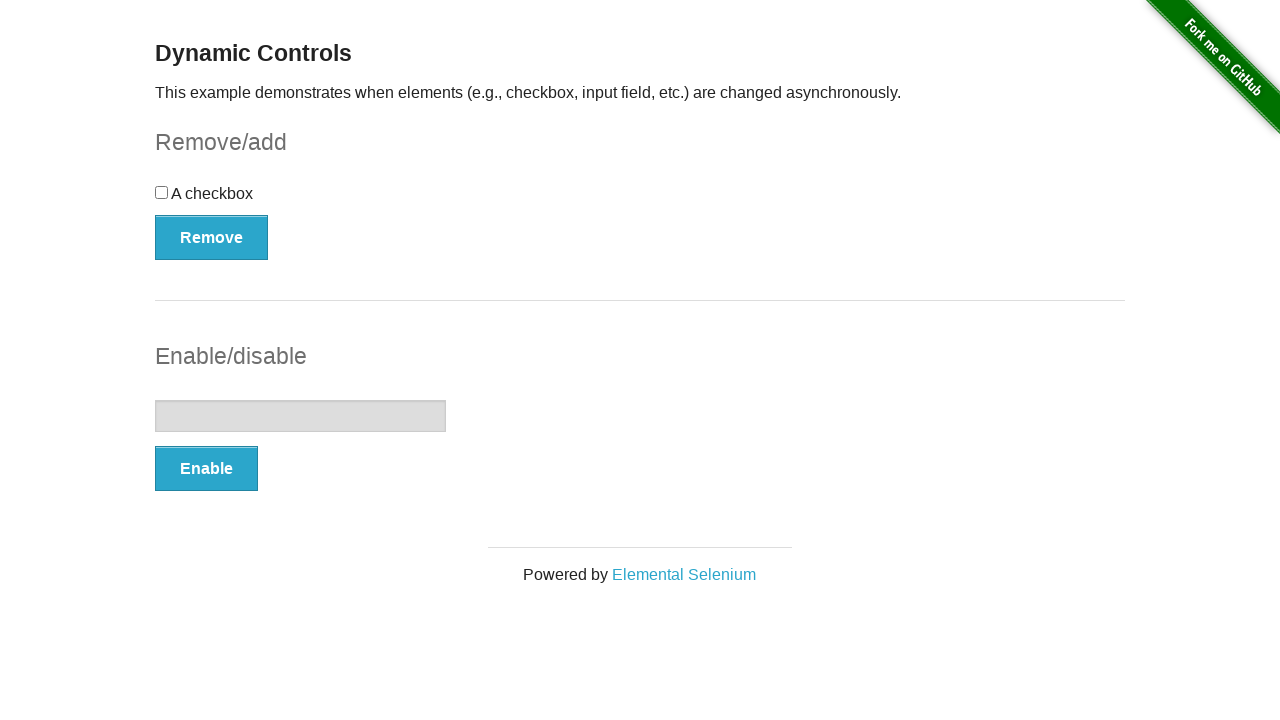

Waited for checkbox to become visible
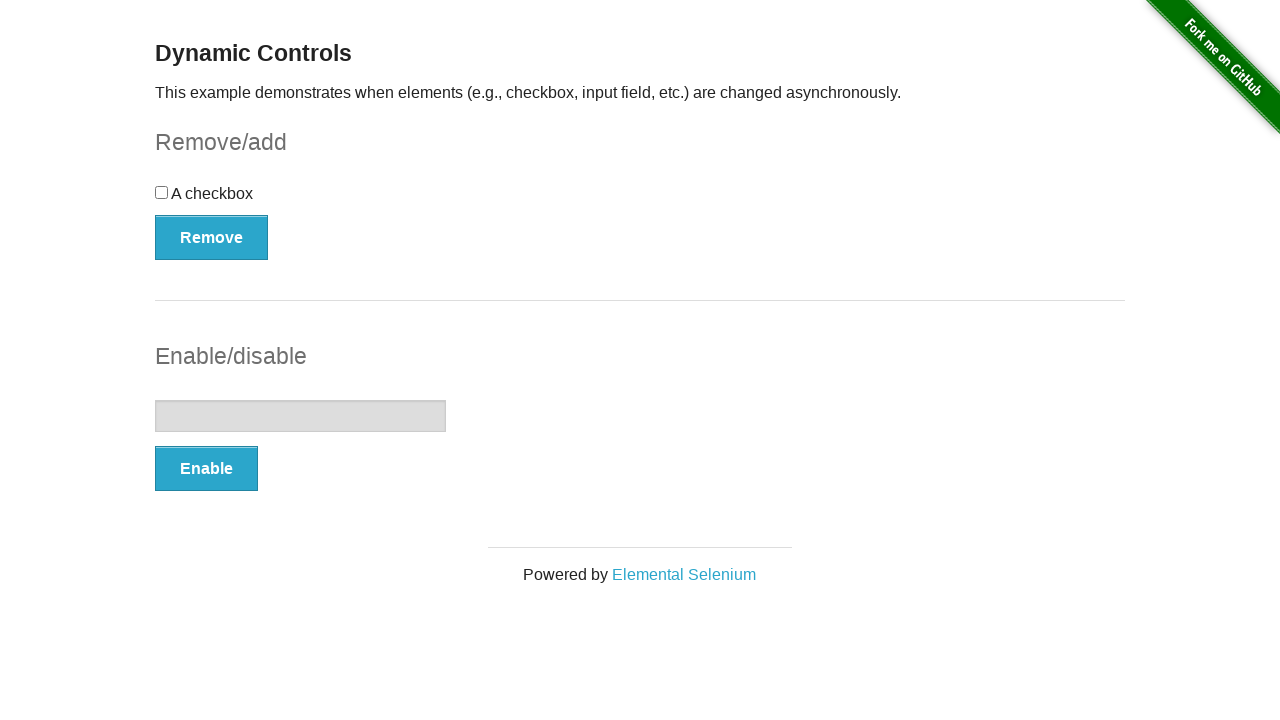

Clicked the Remove button to remove the checkbox at (212, 237) on button:has-text('Remove')
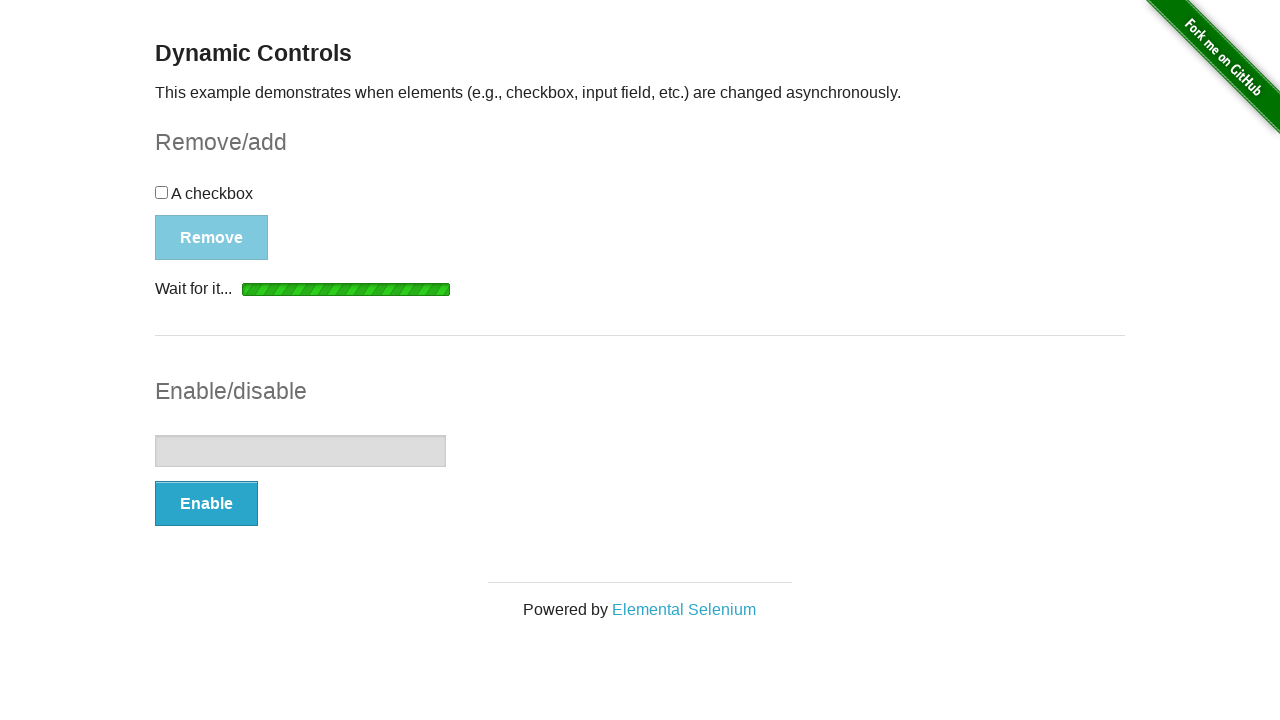

Waited for confirmation message to become visible
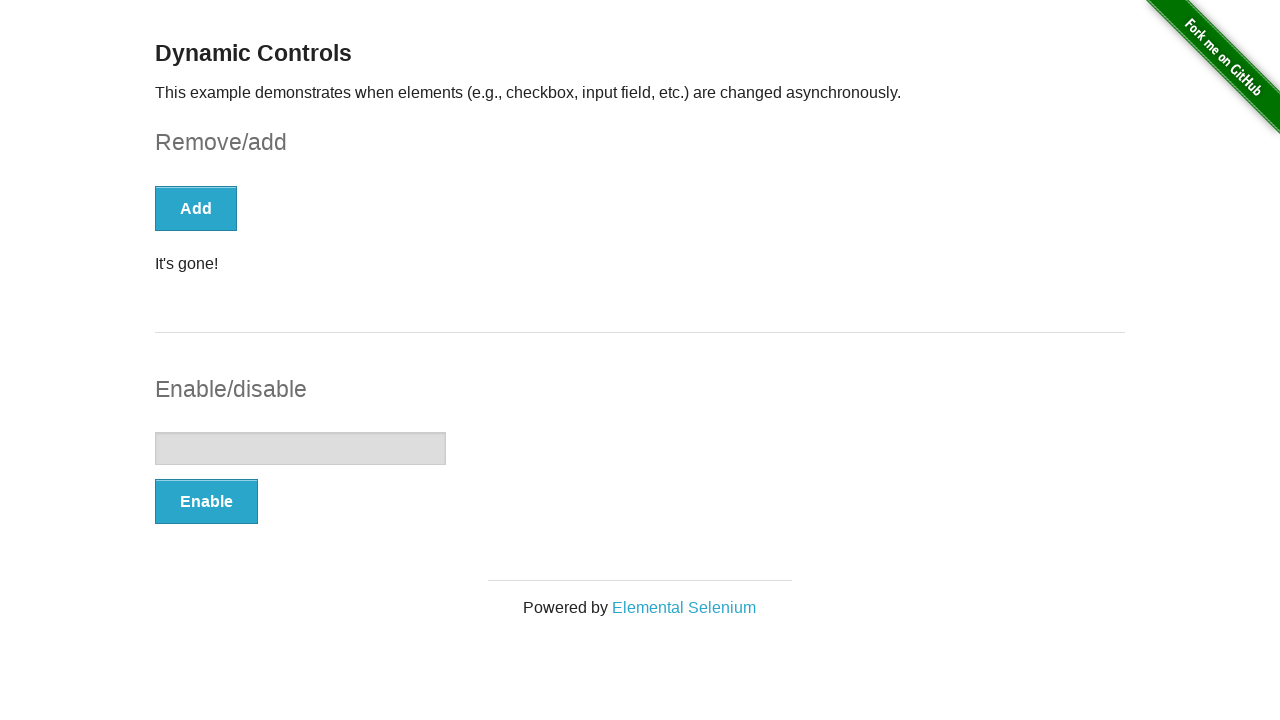

Verified confirmation message displays 'It's gone!'
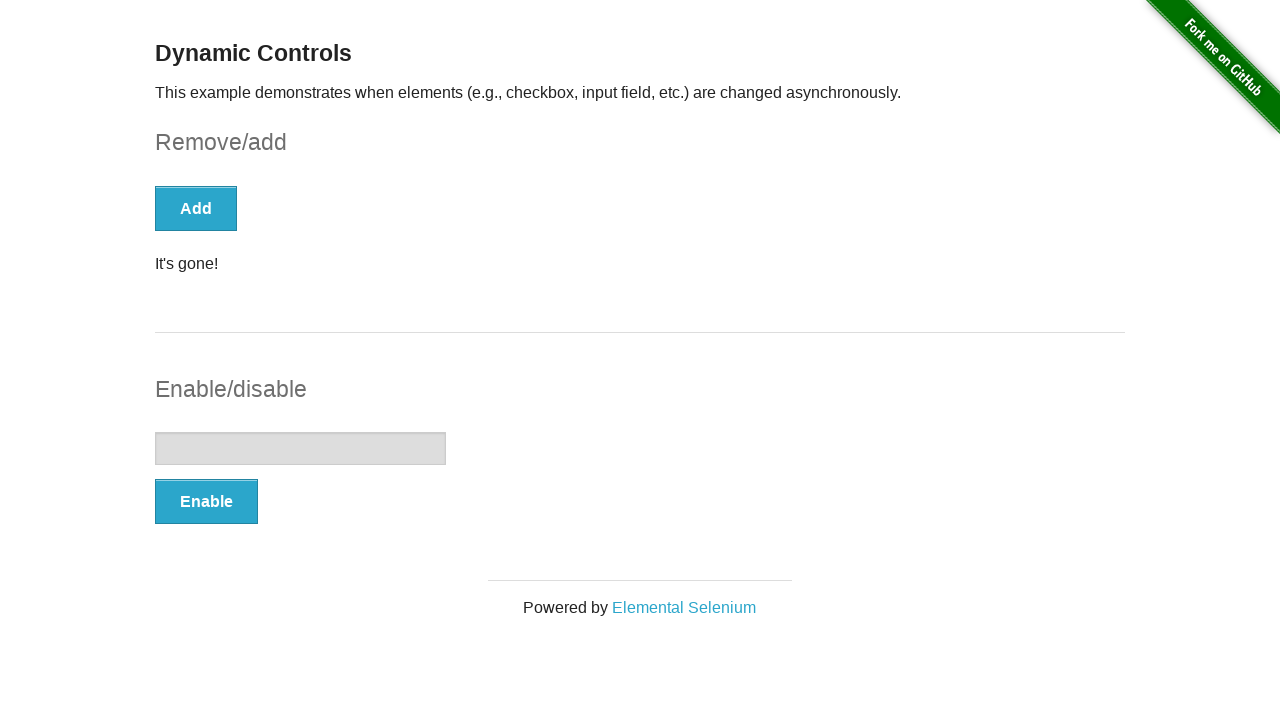

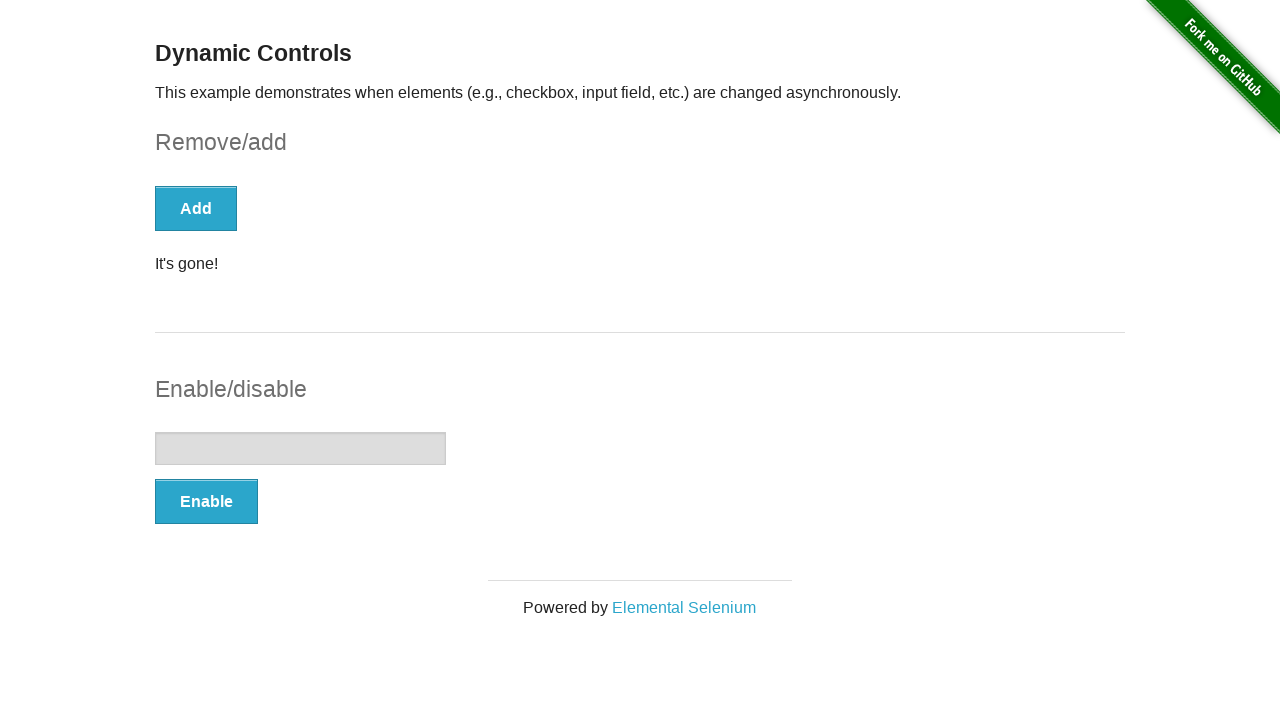